Tests JavaScript information alert handling by clicking a button that triggers an alert, accepting the alert, and verifying the success message is displayed.

Starting URL: http://practice.cydeo.com/javascript_alerts

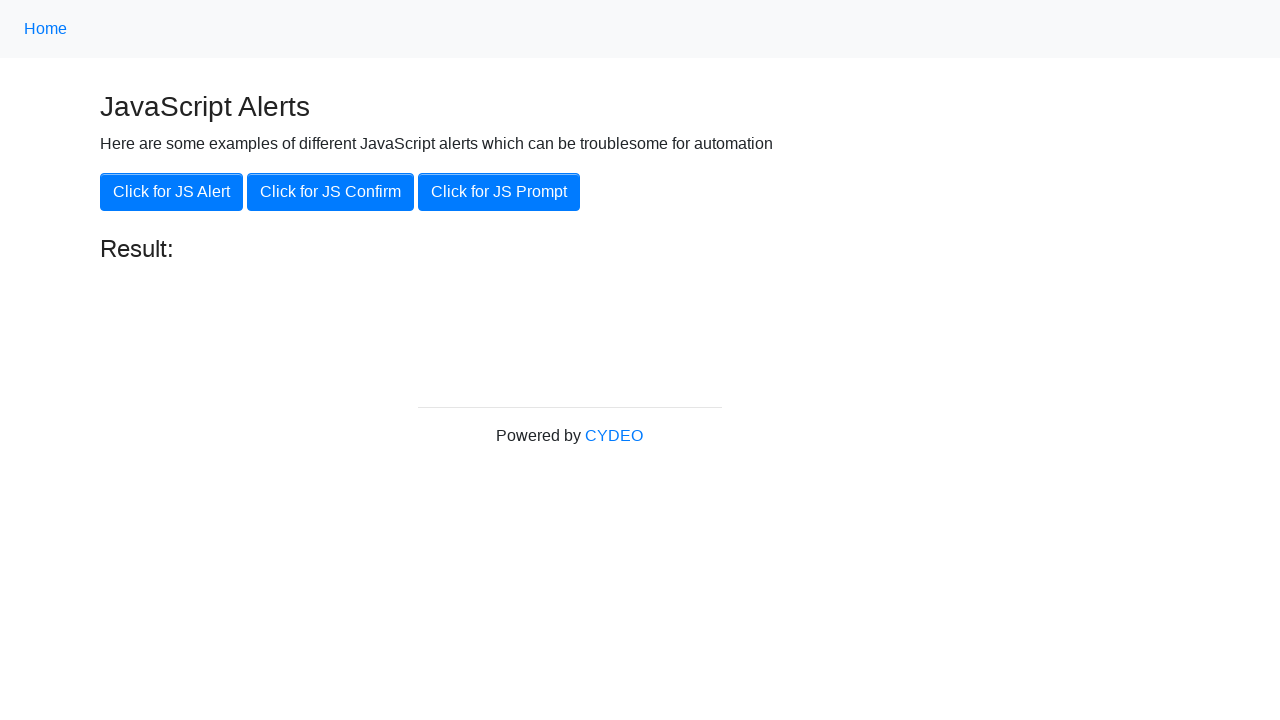

Clicked the 'Click for JS Alert' button at (172, 192) on xpath=//button[.='Click for JS Alert']
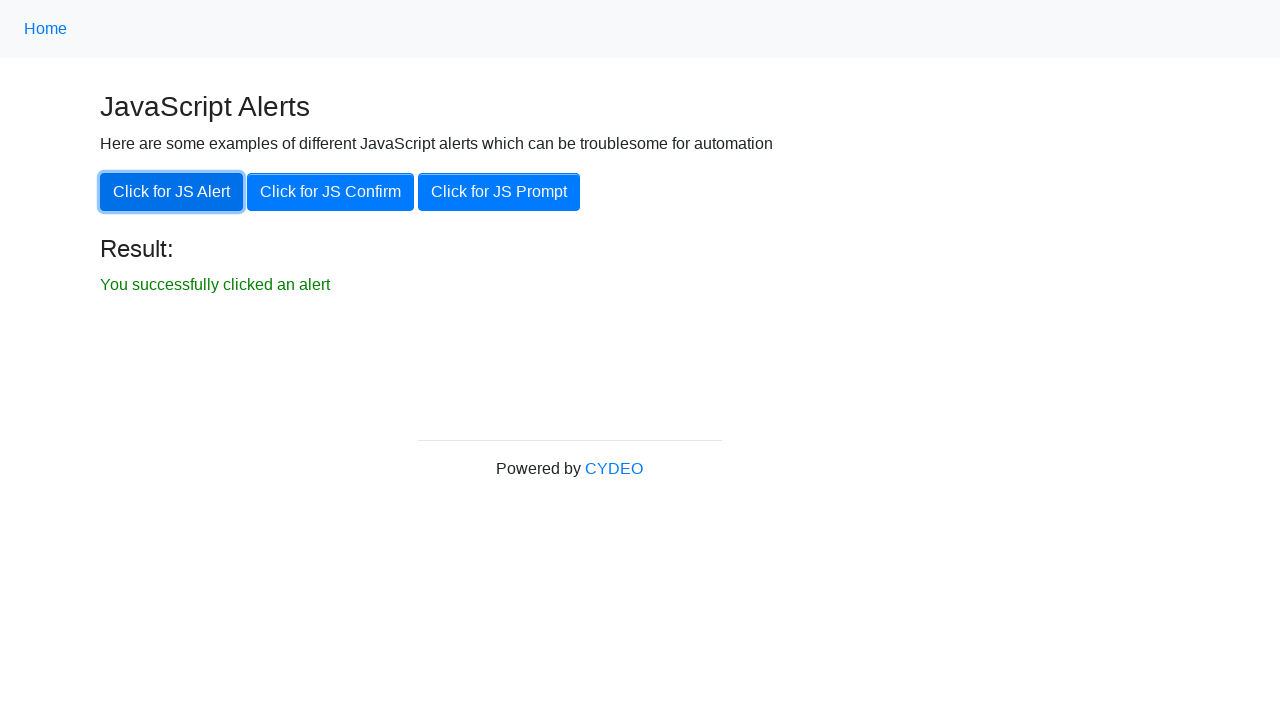

Set up dialog handler to accept alerts
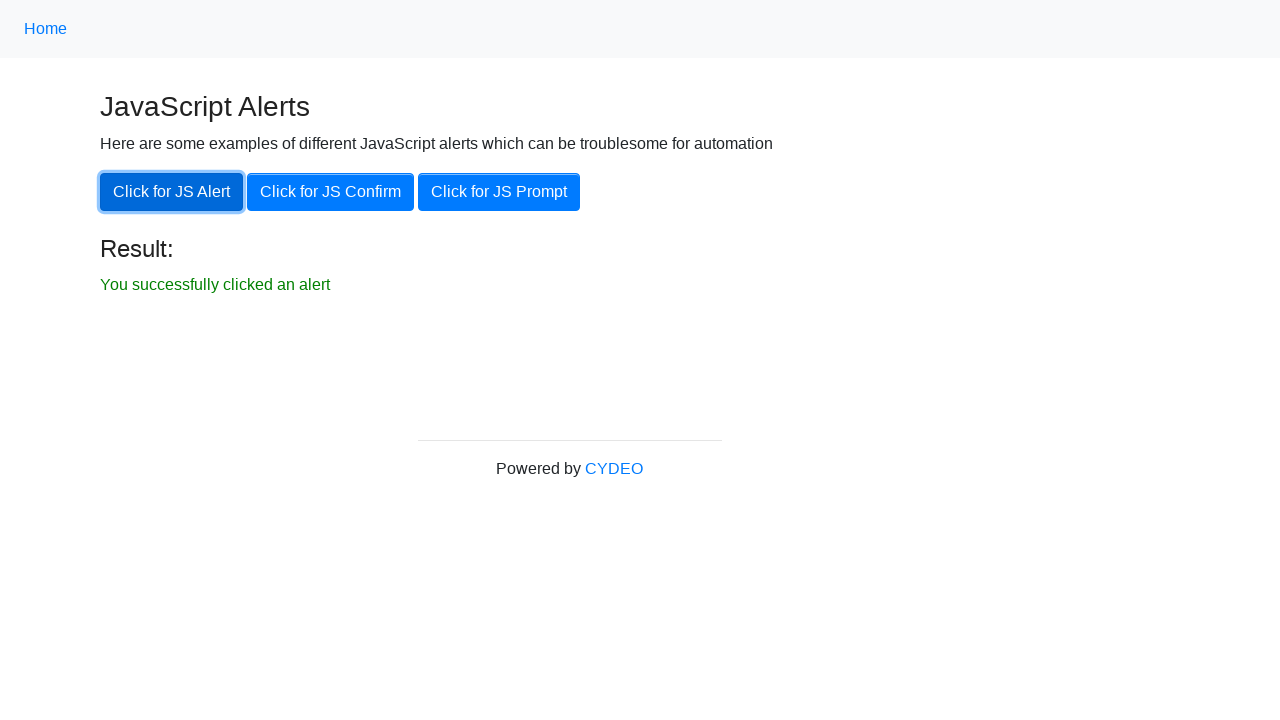

Clicked the alert button again to trigger the alert at (172, 192) on xpath=//button[.='Click for JS Alert']
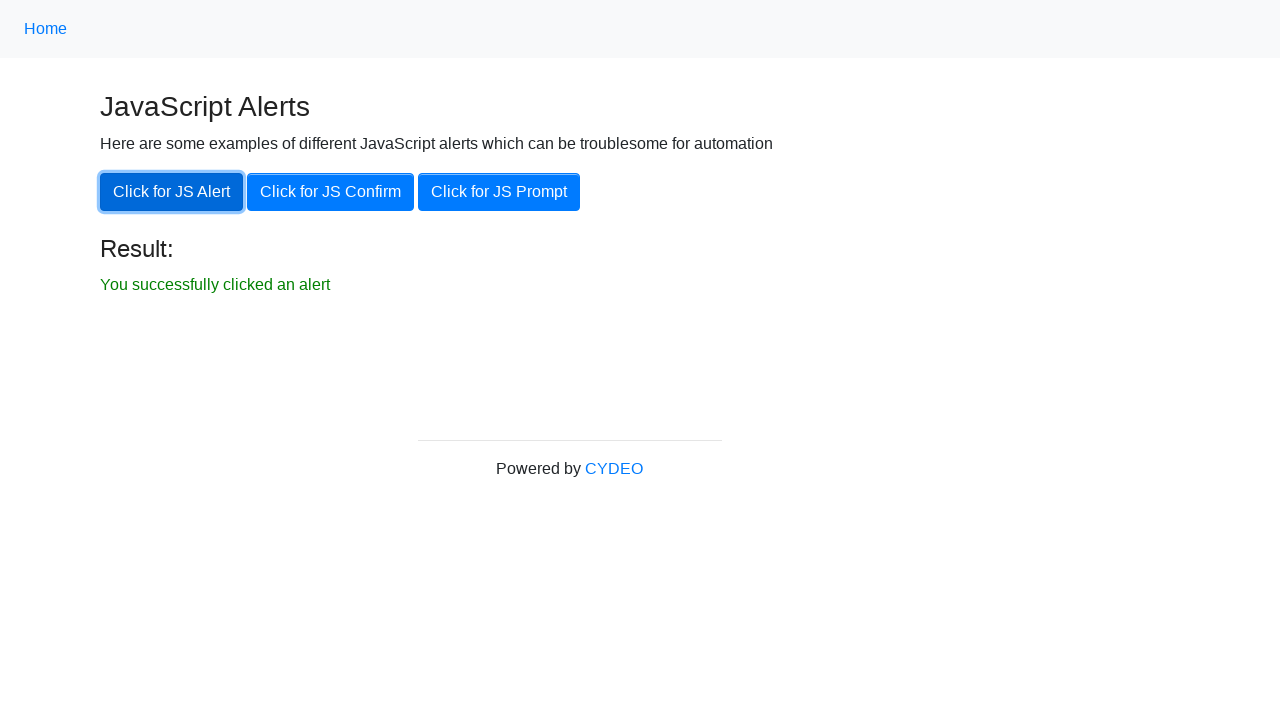

Result element became visible after accepting alert
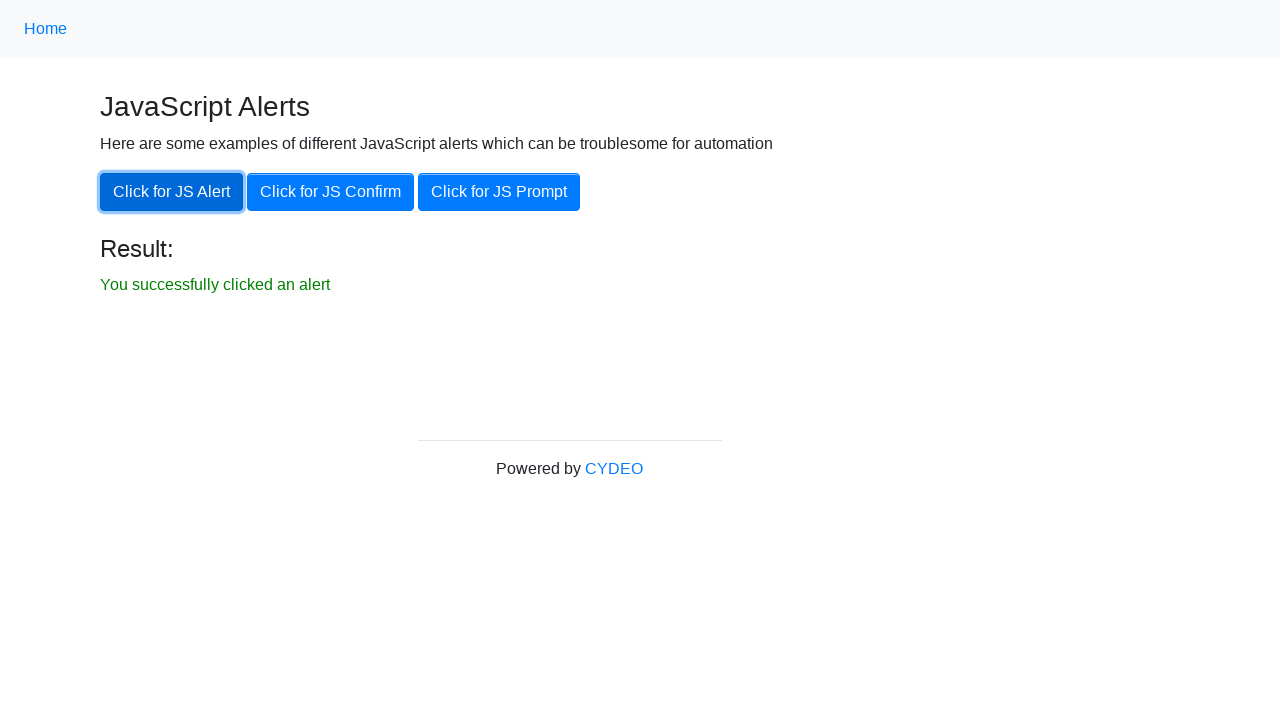

Verified success message: 'You successfully clicked an alert'
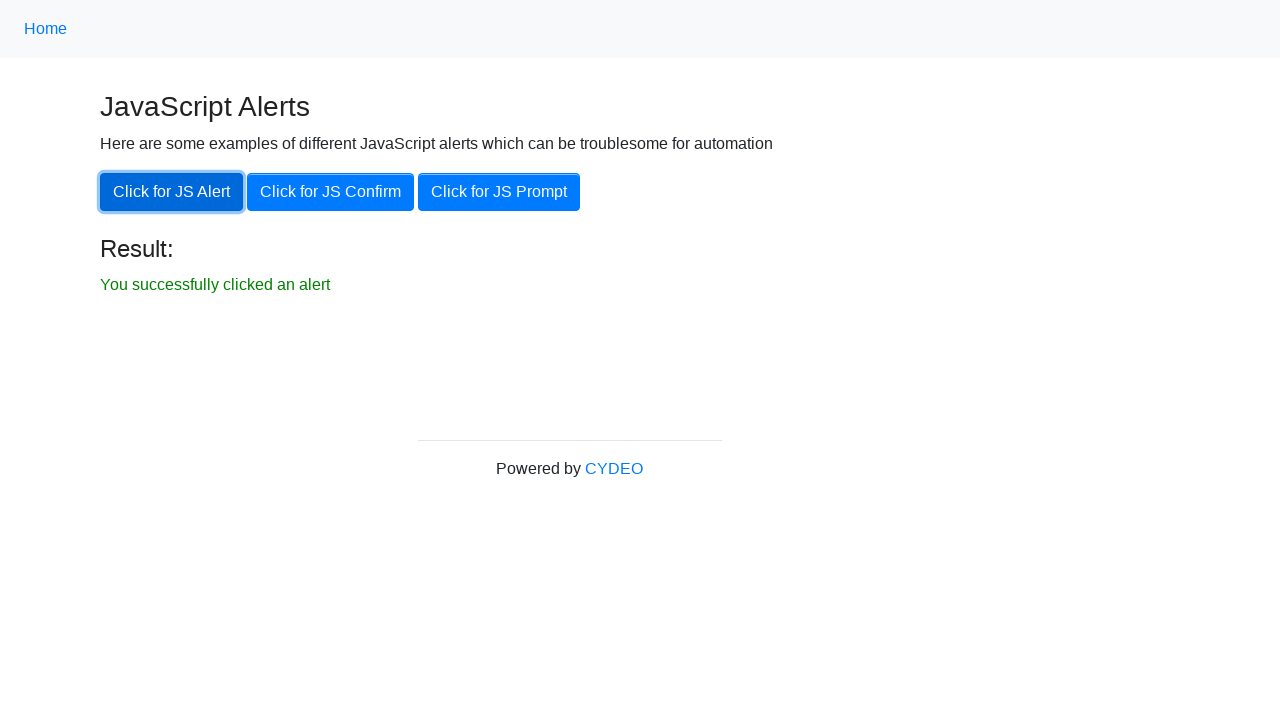

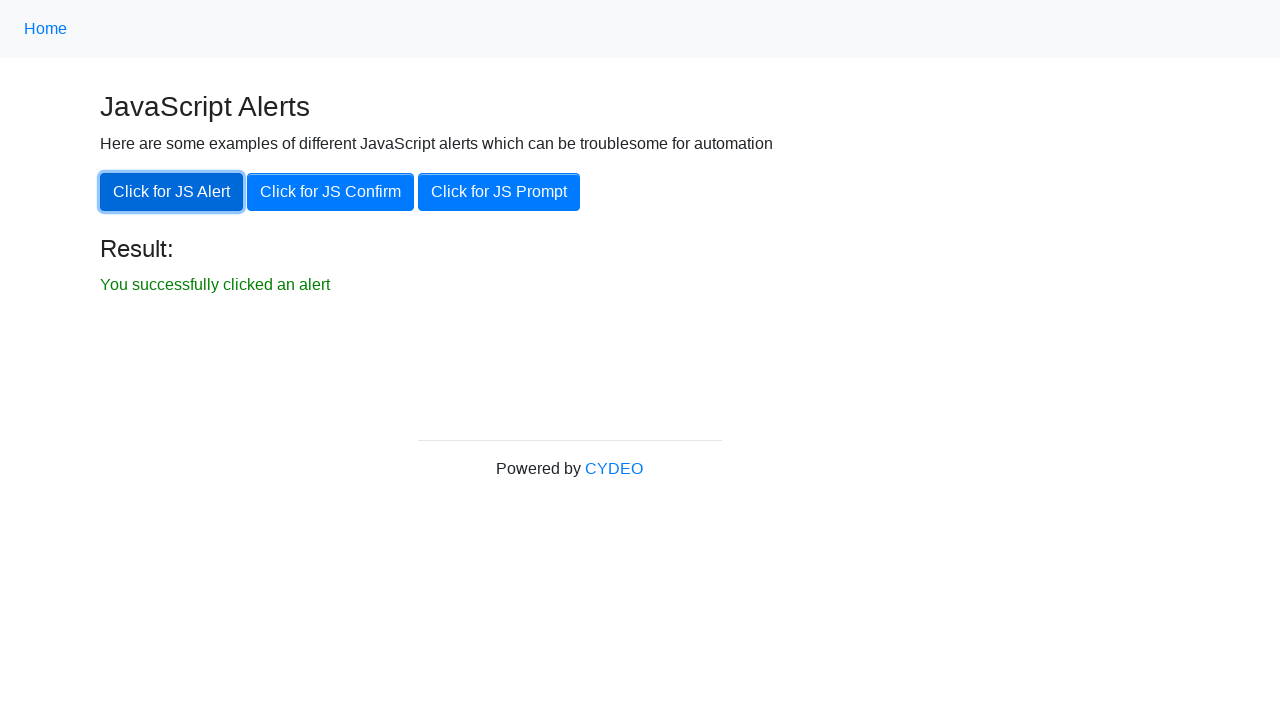